Tests JavaScript alert handling by clicking a button that triggers an alert, accepting it, then clicking again and dismissing the alert.

Starting URL: https://testautomationpractice.blogspot.com

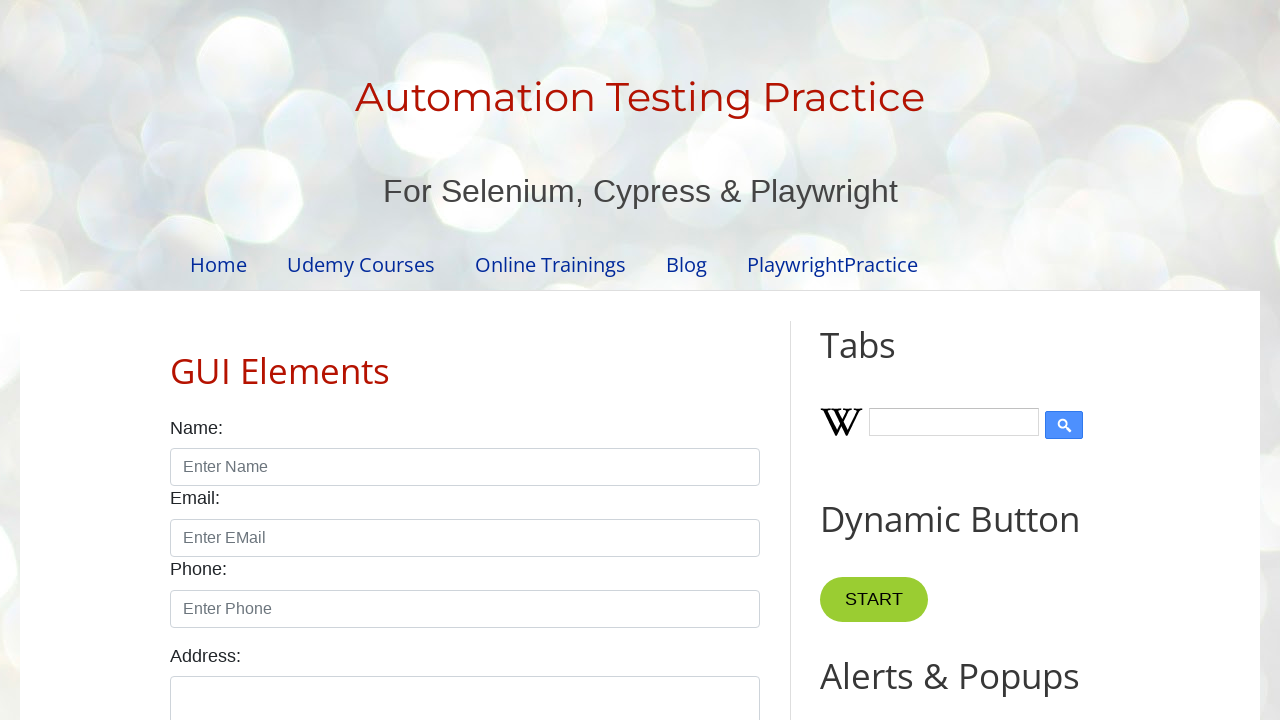

Clicked button to trigger first alert at (880, 361) on xpath=//button[@onclick="myFunction()"]
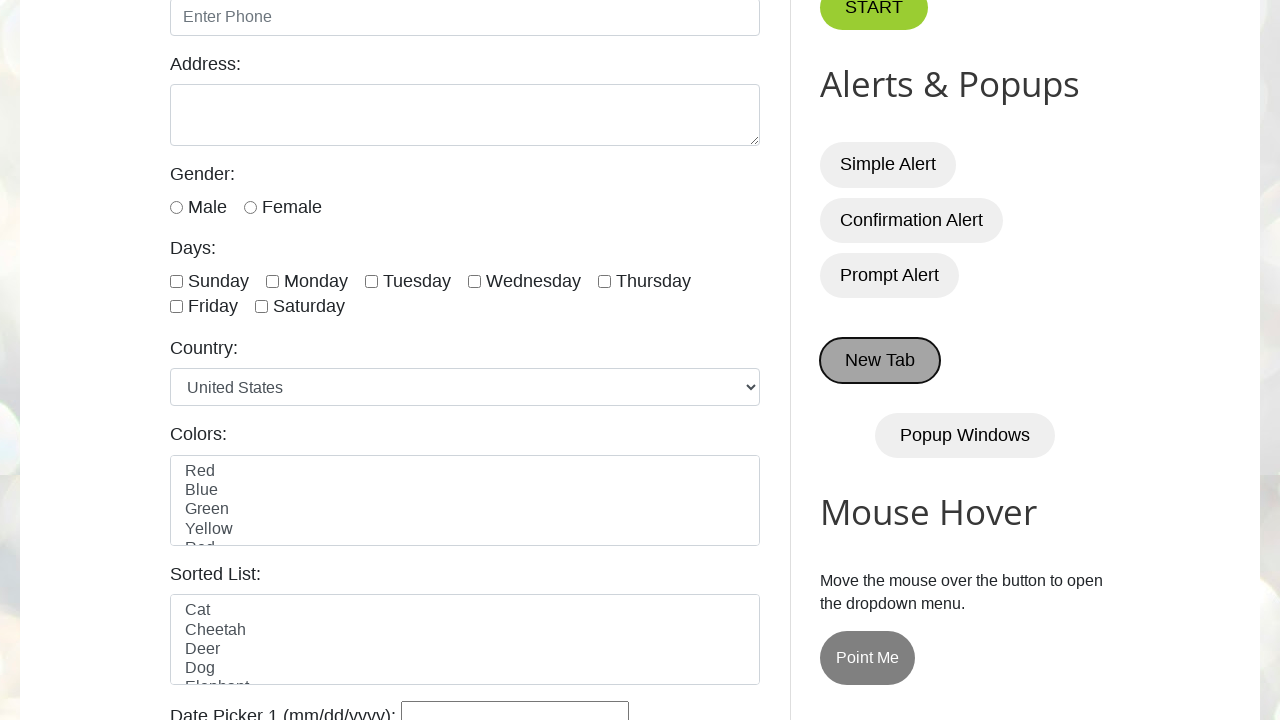

Set up dialog handler to accept alerts
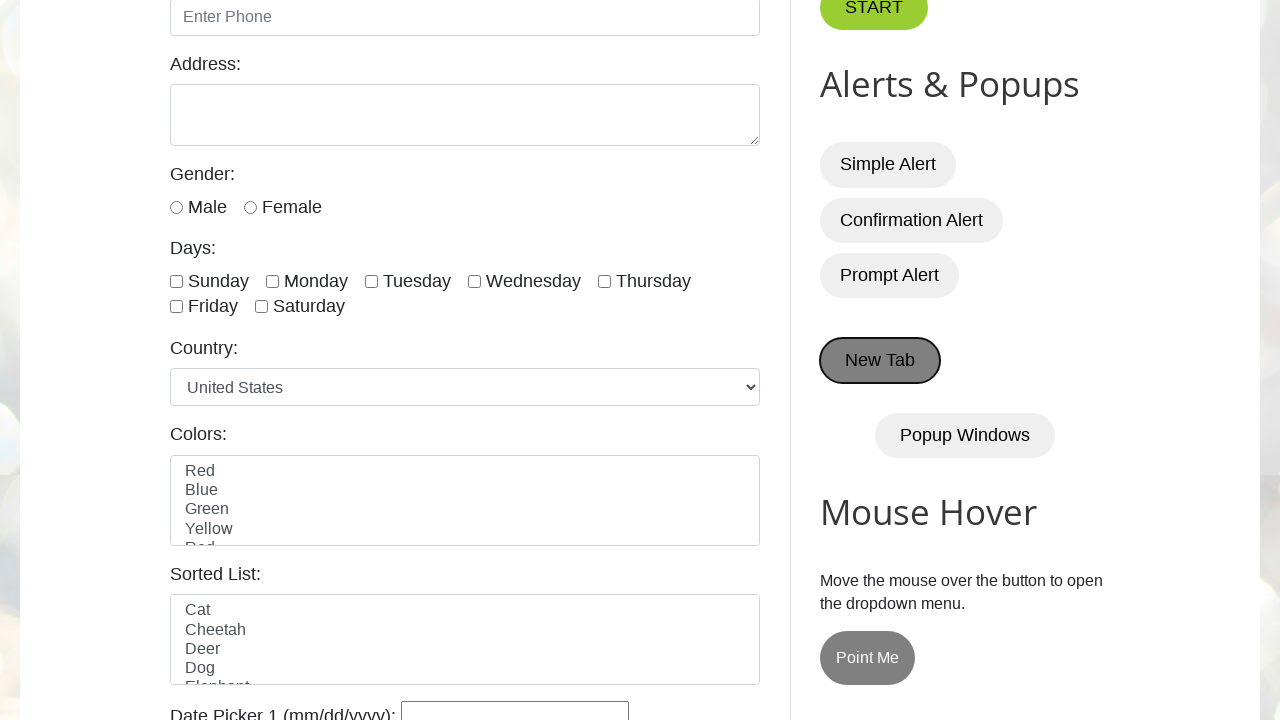

Clicked button to trigger alert and accepted it at (880, 361) on xpath=//button[@onclick="myFunction()"]
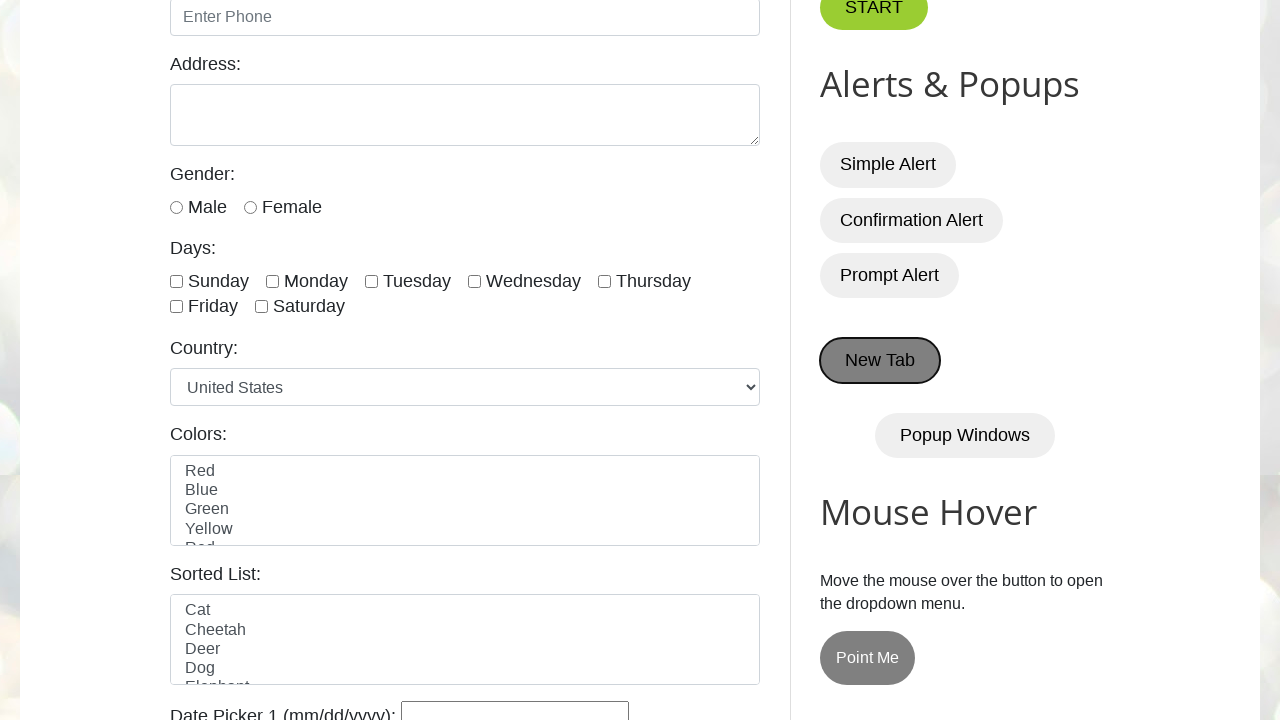

Waited for alert acceptance to complete
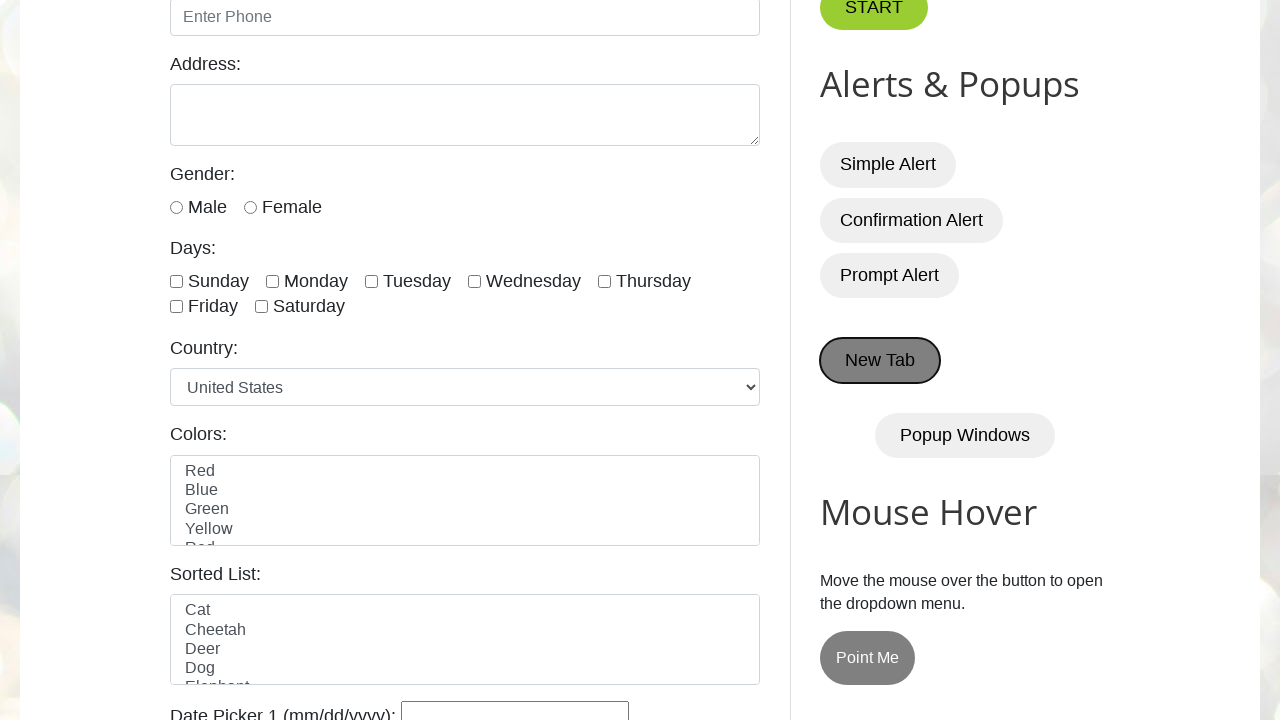

Set up dialog handler to dismiss alerts
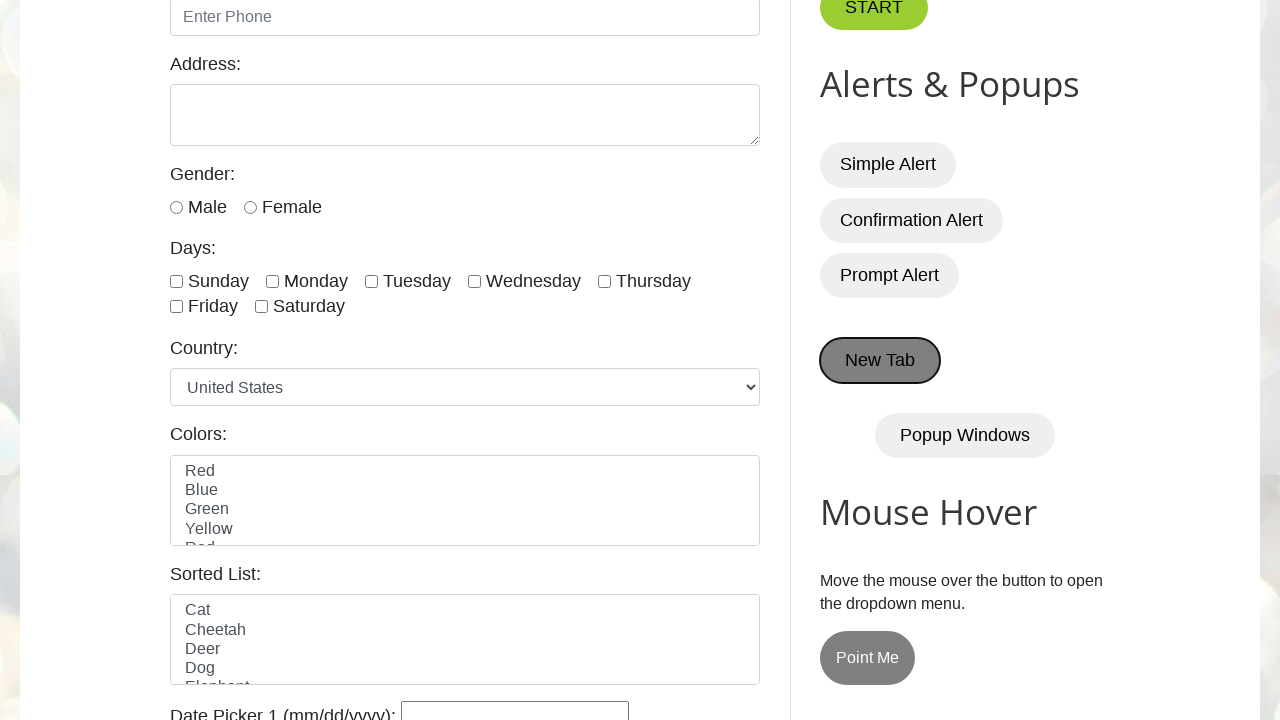

Clicked button to trigger alert and dismissed it at (880, 361) on xpath=//button[@onclick="myFunction()"]
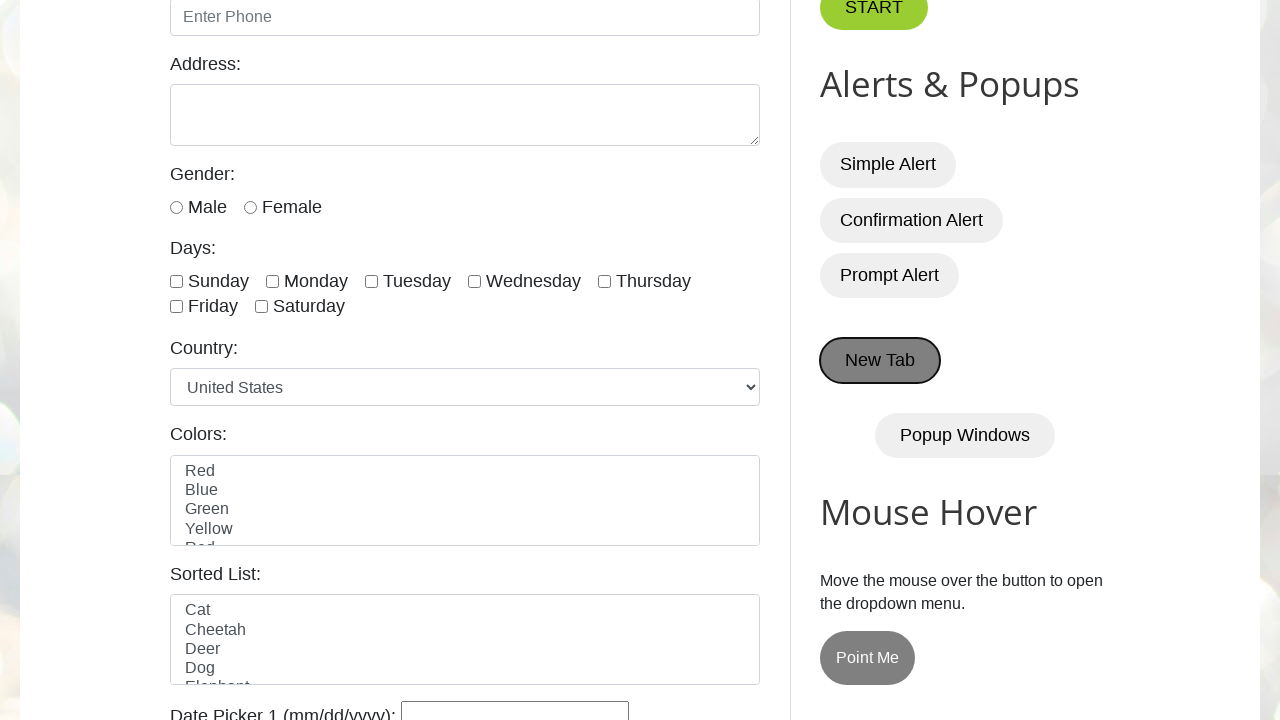

Waited for alert dismissal to complete
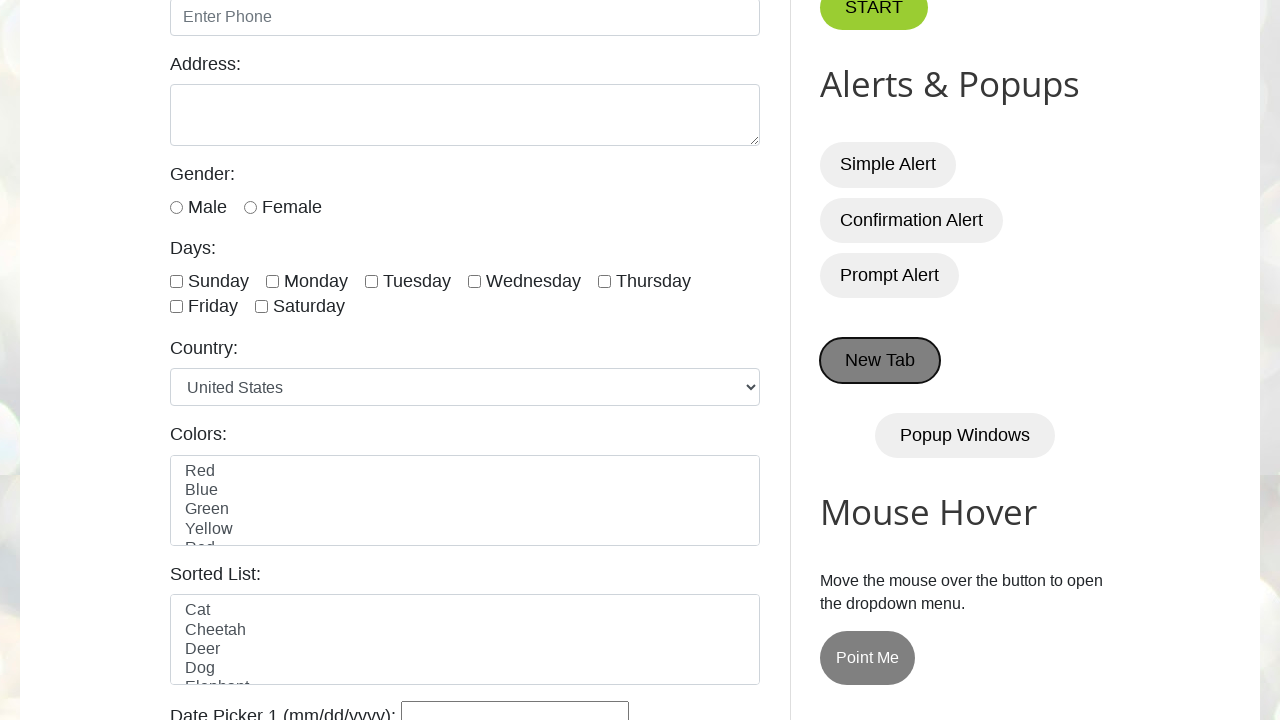

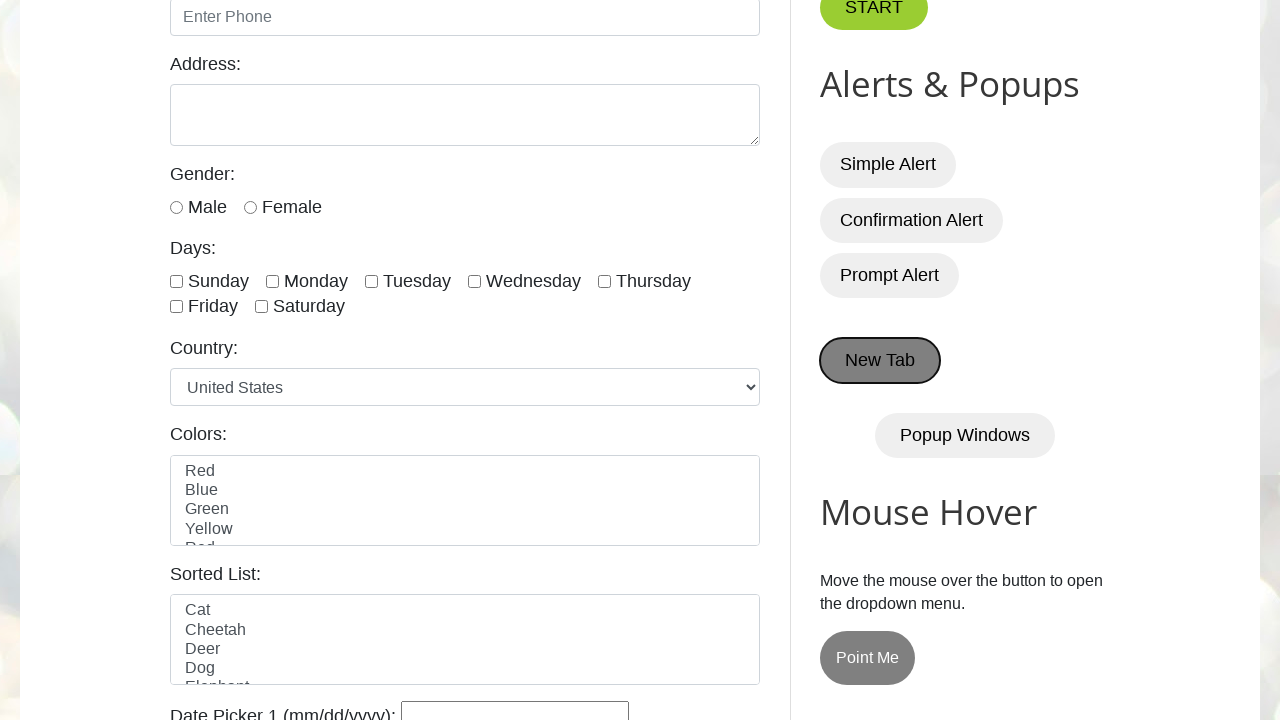